Reads two numbers from the page, calculates their sum, selects the sum from a dropdown, and submits.

Starting URL: http://suninjuly.github.io/selects1.html

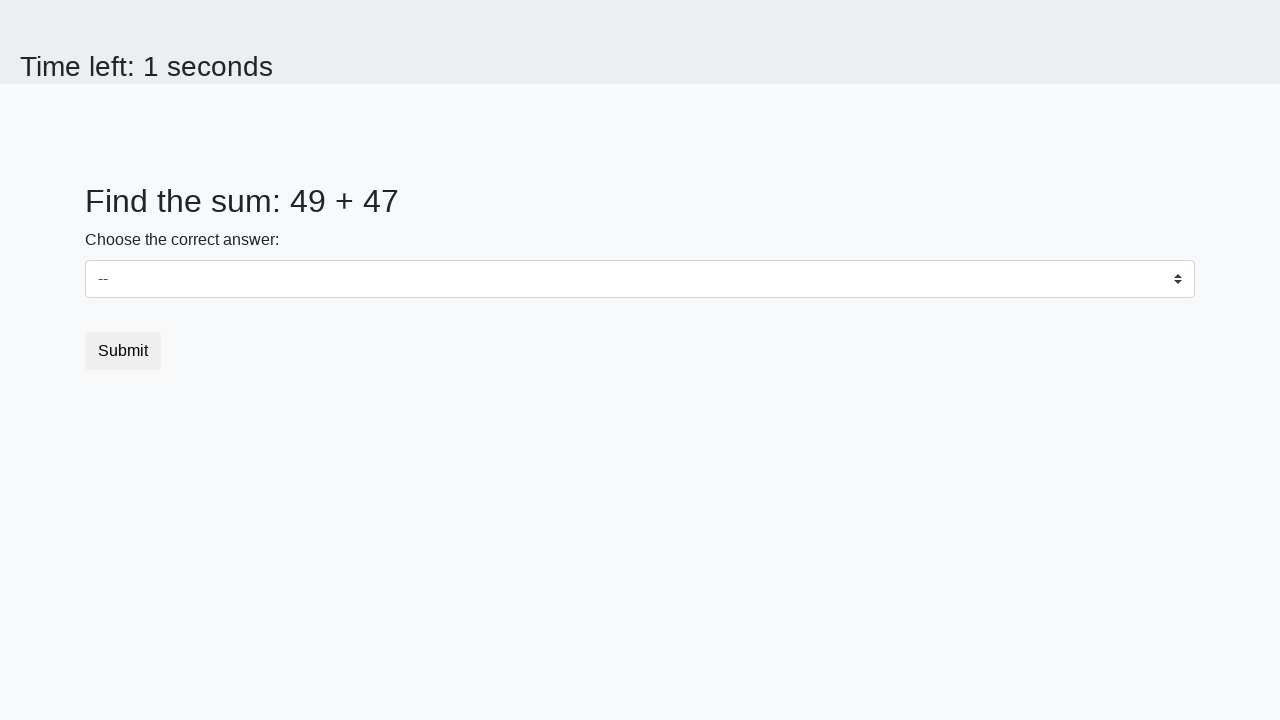

Read first number from #num1 element
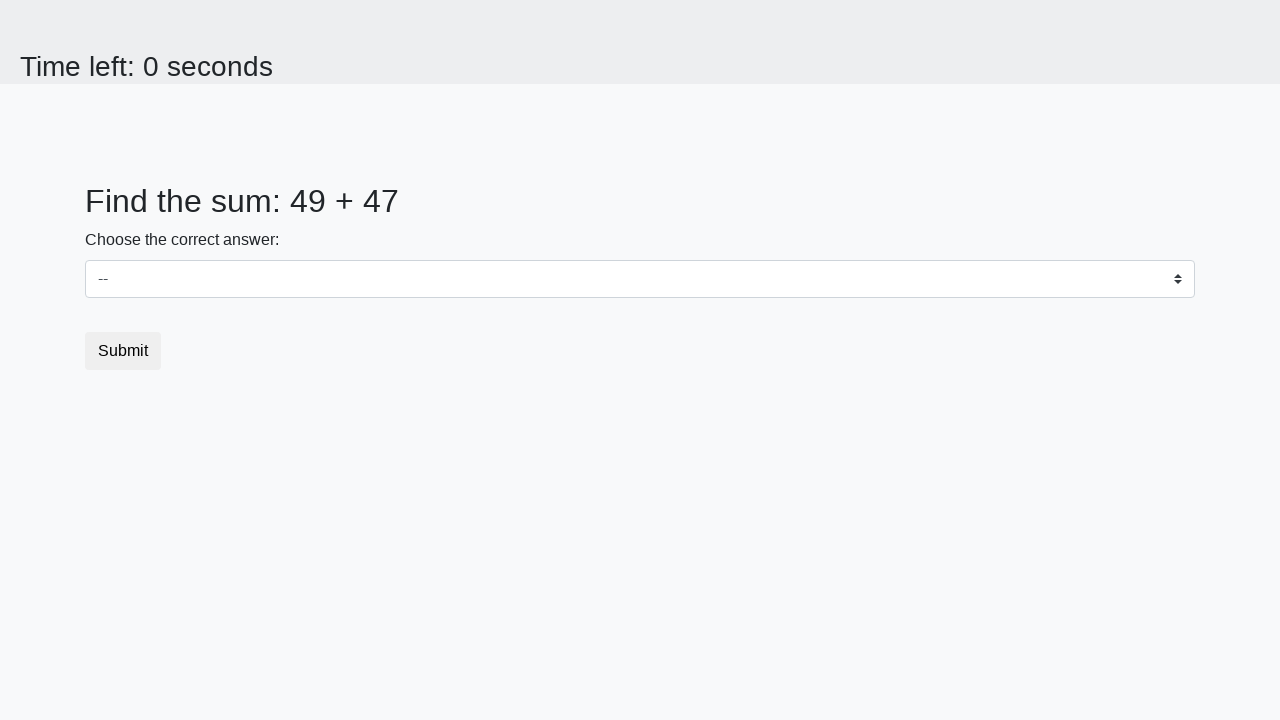

Read second number from #num2 element
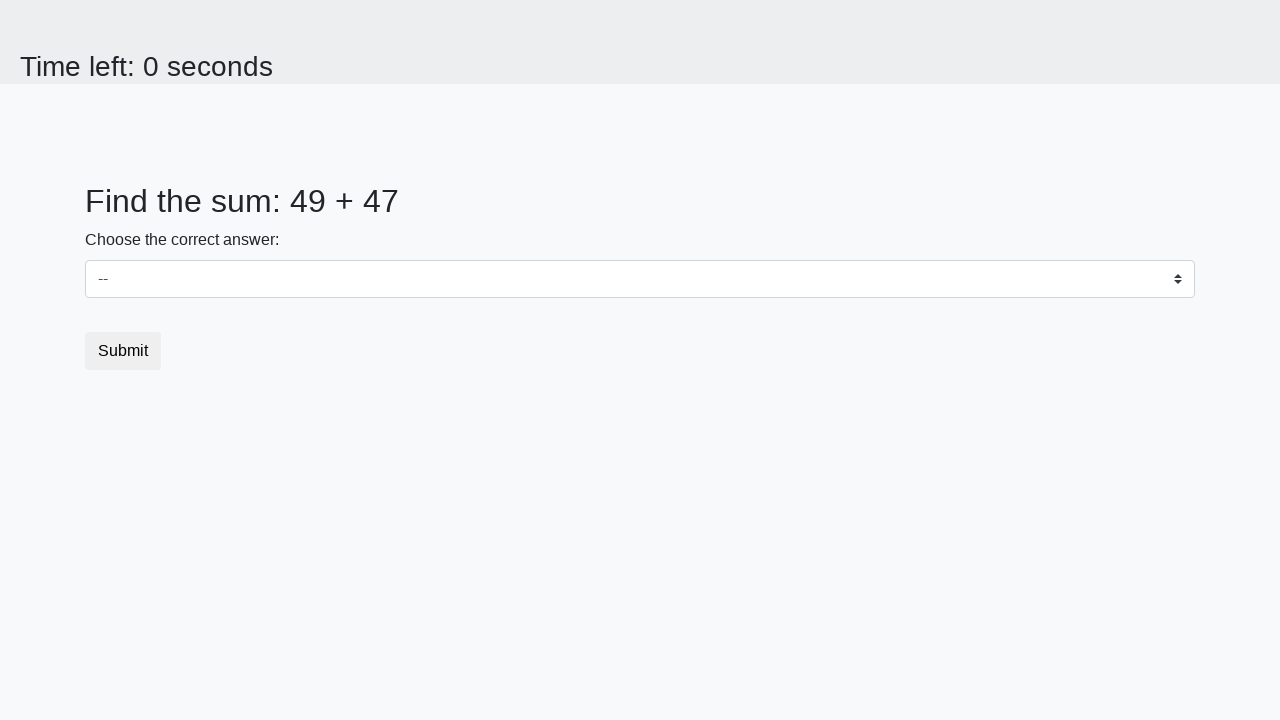

Calculated sum of 49 + 47 = 96
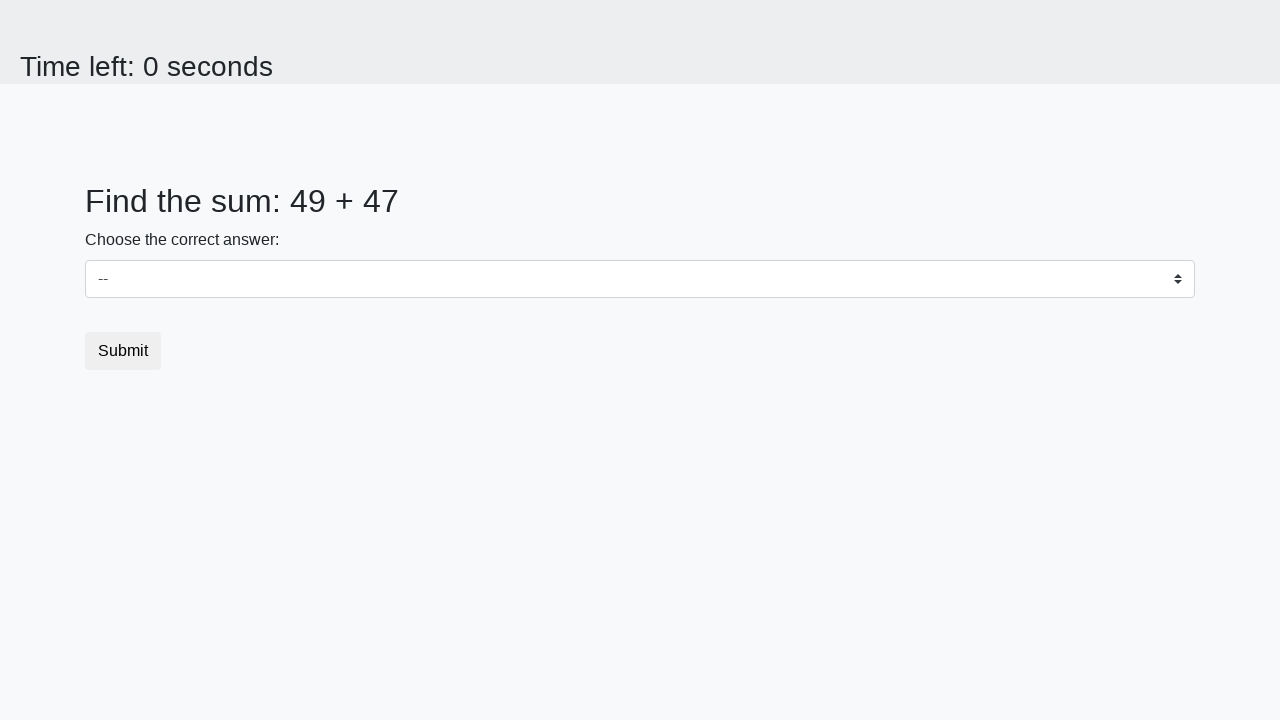

Selected sum value '96' from dropdown on select
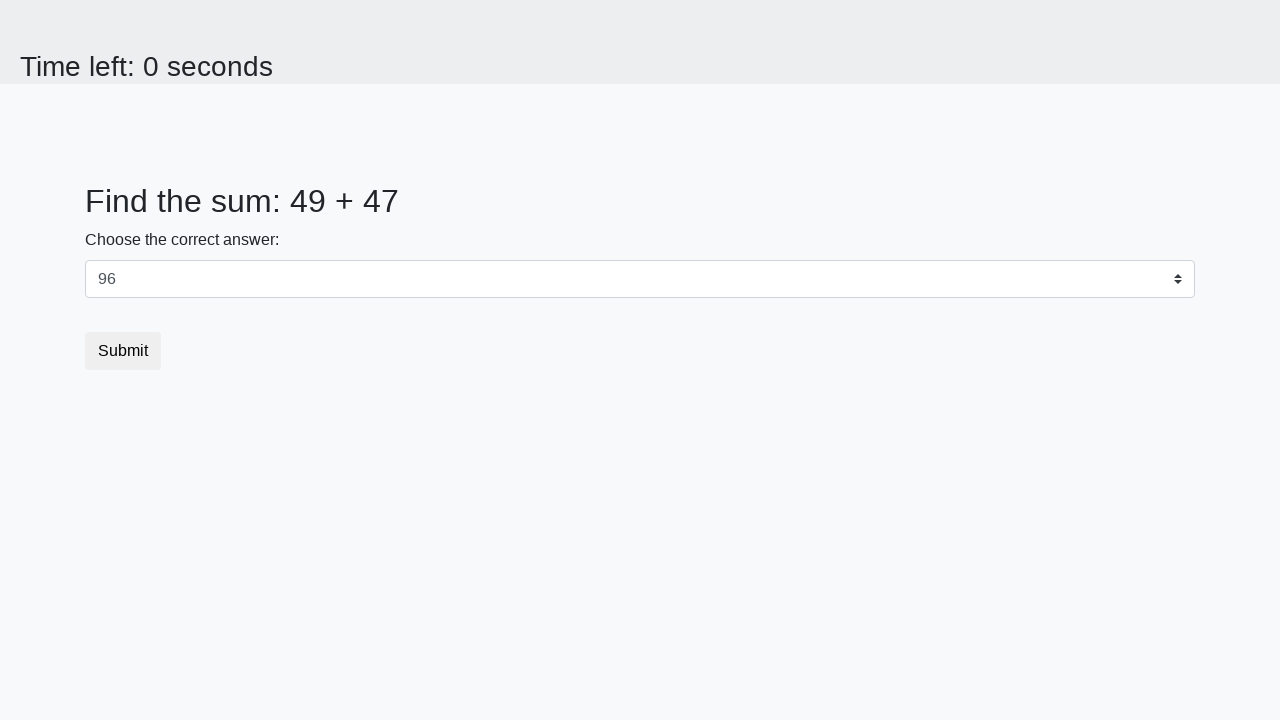

Clicked submit button at (123, 351) on button
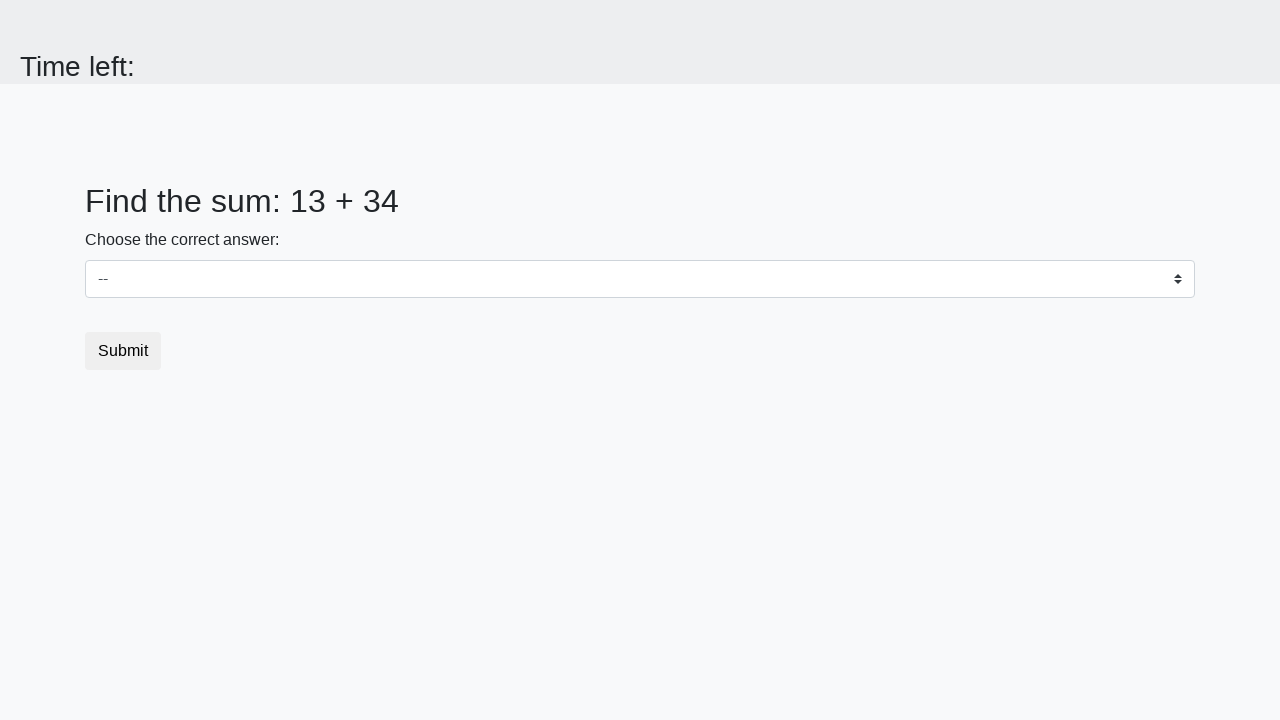

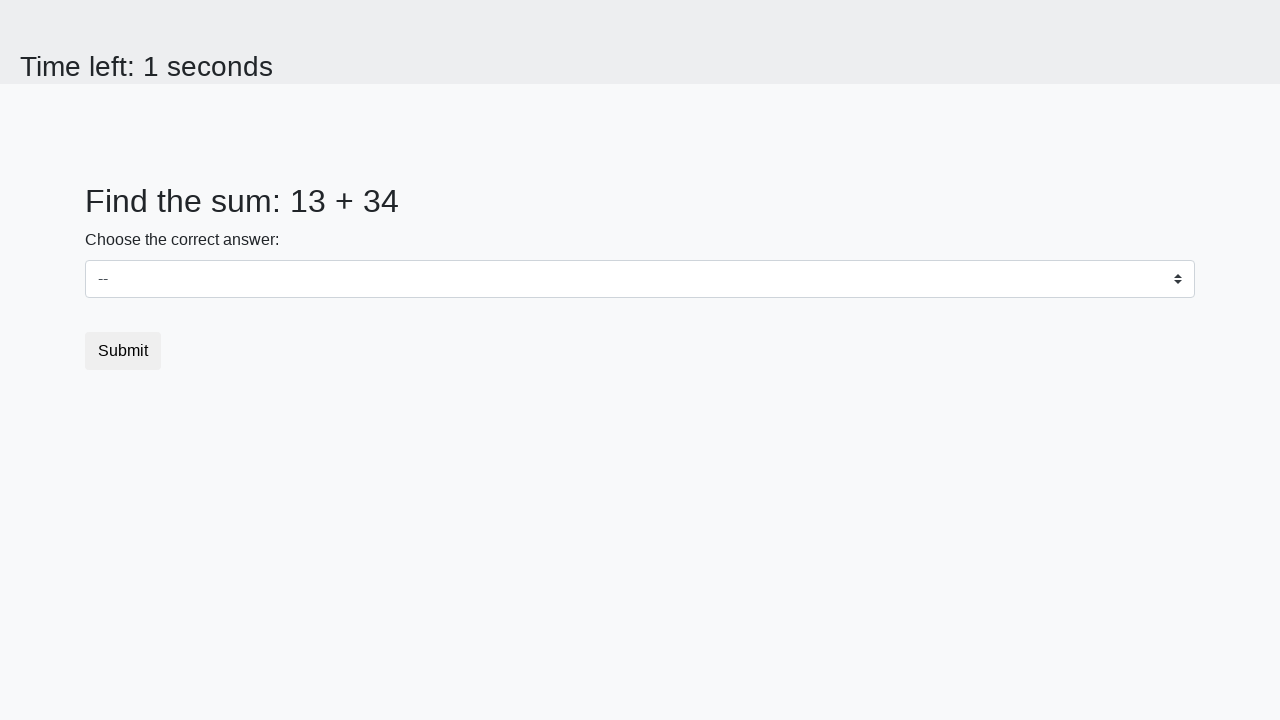